Fills shipping calculator with weight, volume, and selects origin and destination cities from dropdown menus to calculate shipping cost

Starting URL: https://tranzit-auto.ru/raschet-i-oformlenie-perevozki/

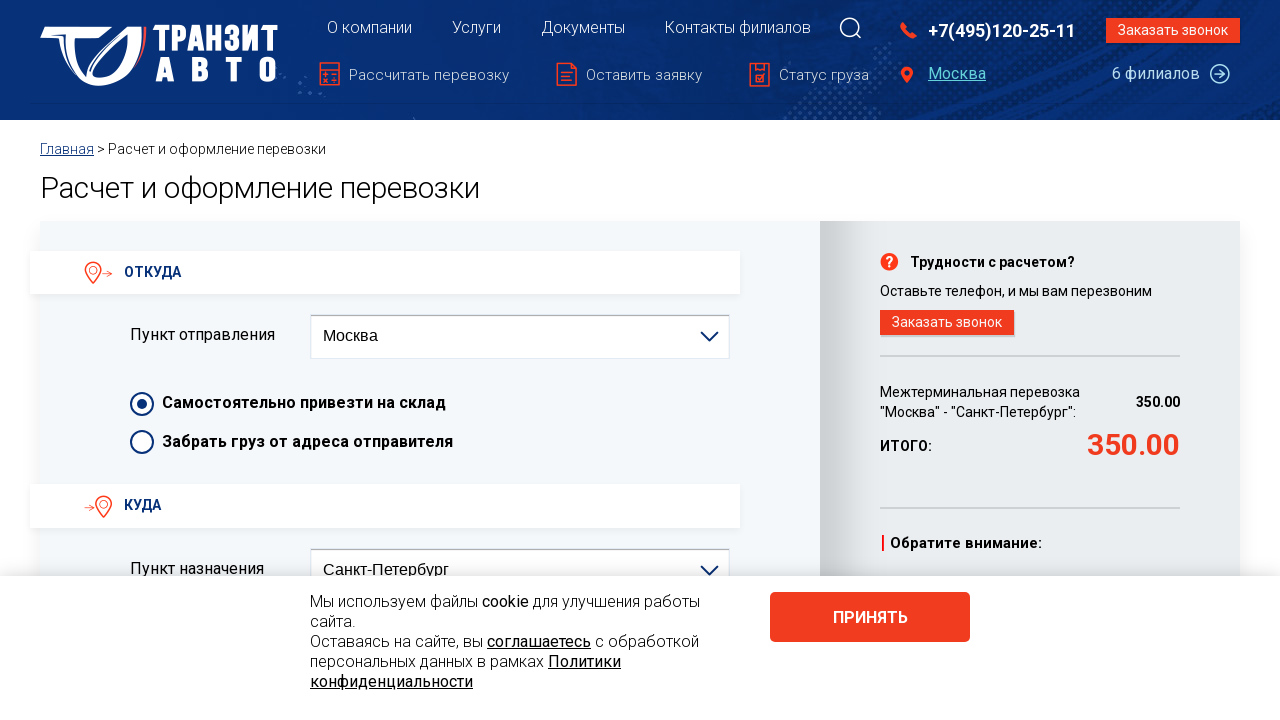

Filled weight field with value '10' on input[name='form_pole12']
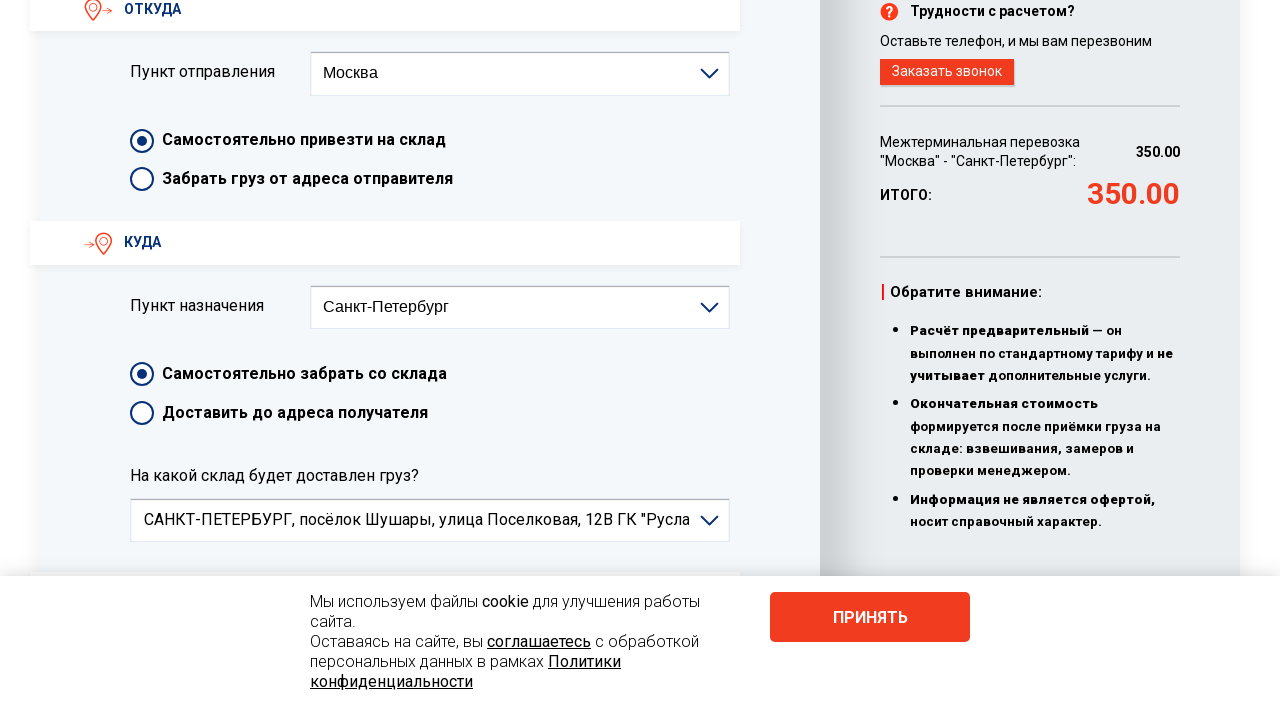

Filled volume field with value '10' on input[name='form_pole13']
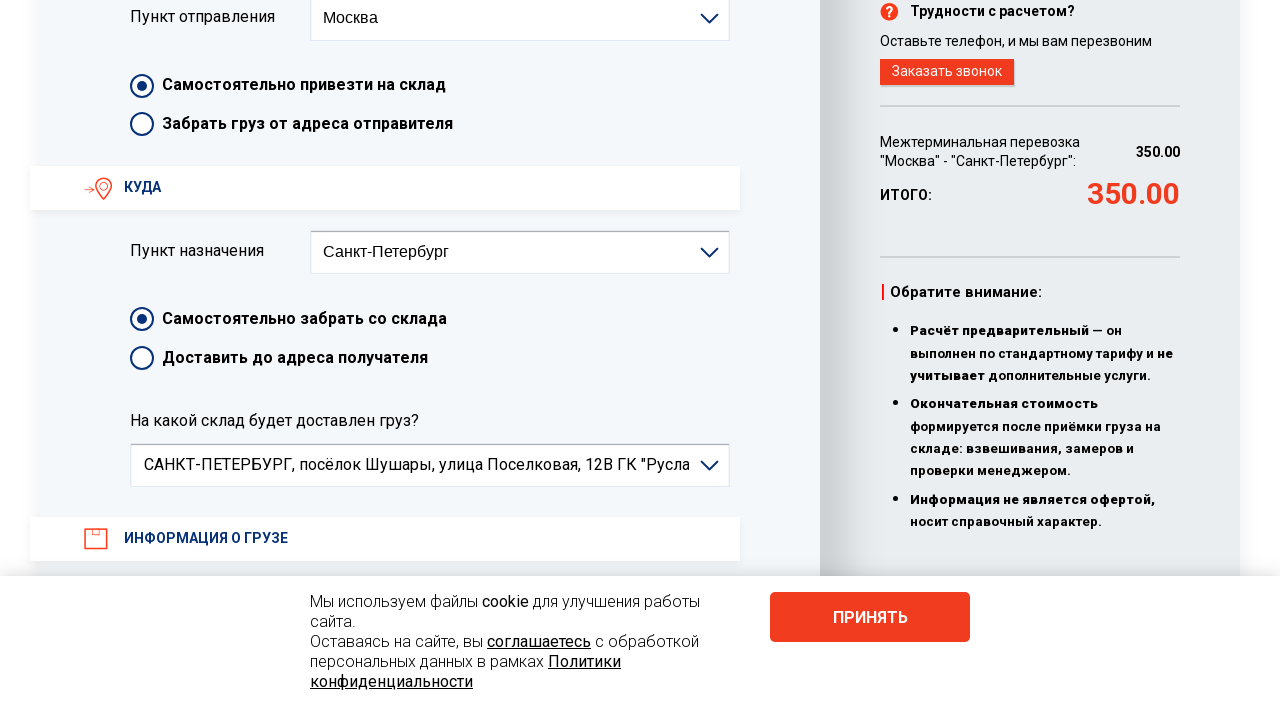

Clicked destination city dropdown at (709, 252) on .ui-button >> nth=1
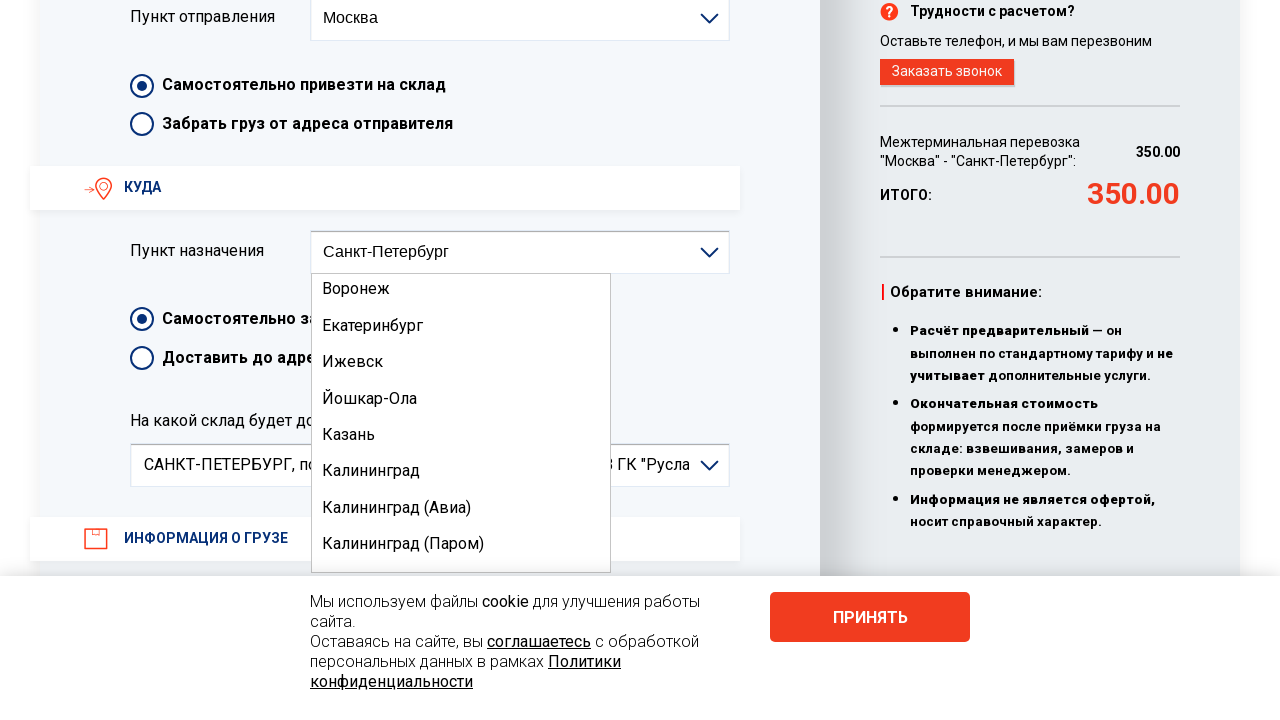

Selected 'Ижевск' as destination city at (461, 362) on xpath=//div[@class='ui-menu-item-wrapper' and text()='Ижевск']
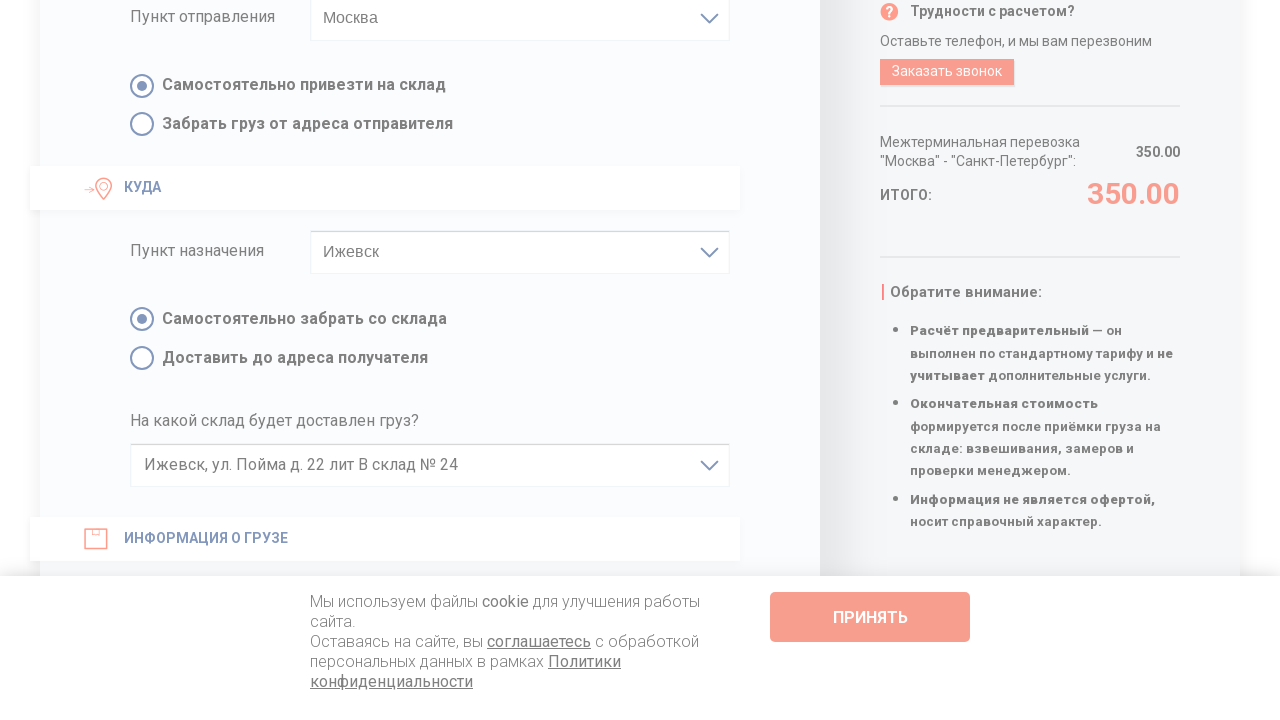

Clicked origin city dropdown at (709, 336) on .ui-button >> nth=0
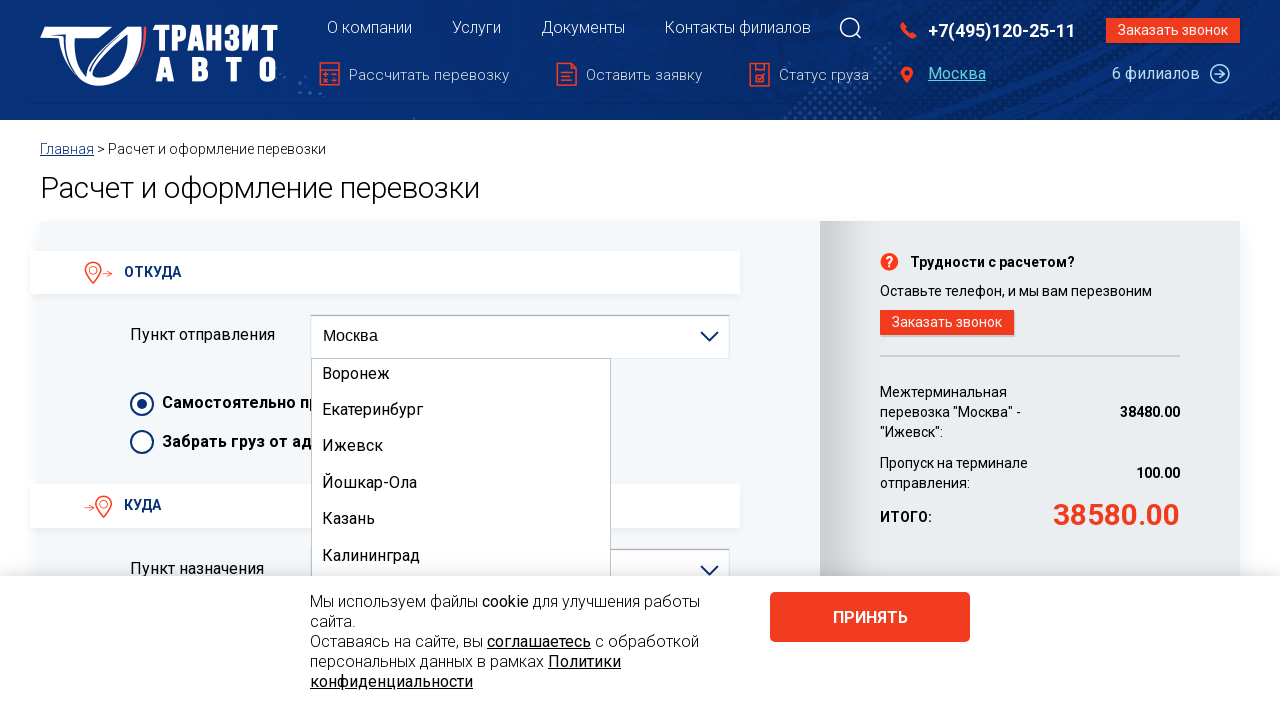

Selected 'Пенза' as origin city at (461, 508) on xpath=//div[@class='ui-menu-item-wrapper' and text()='Пенза']
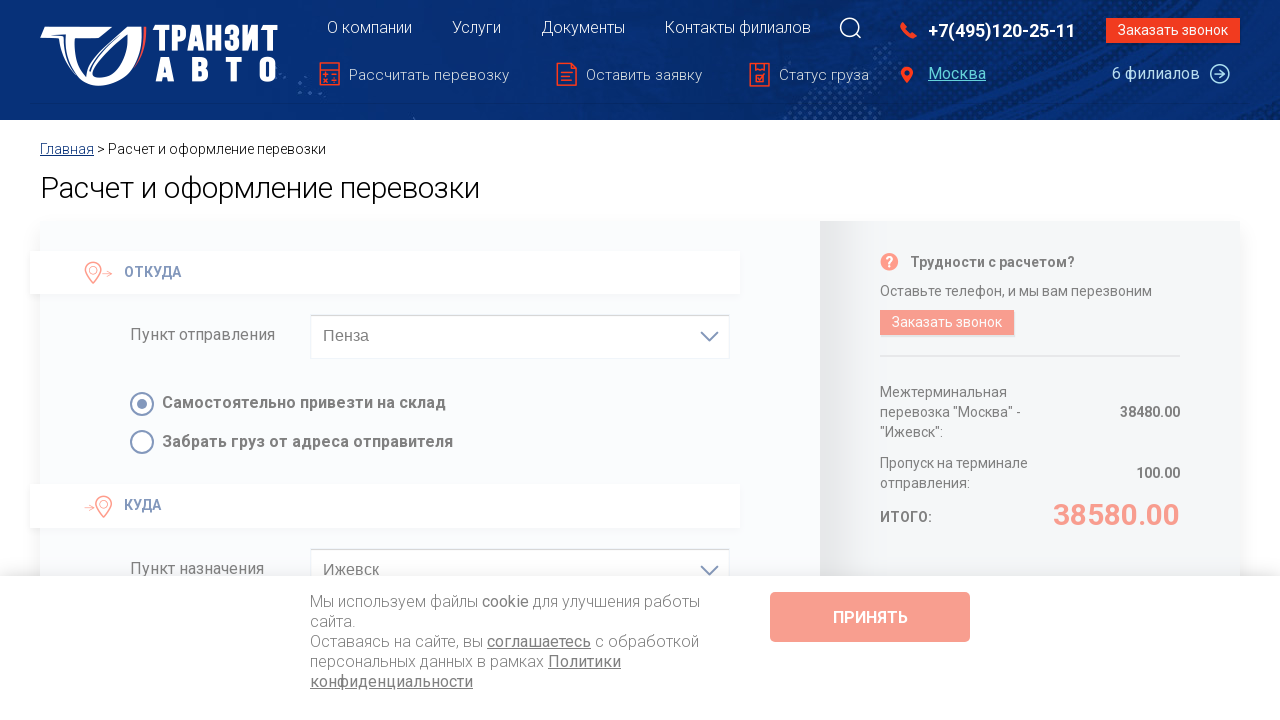

Closed destination city dropdown at (709, 22) on .ui-button >> nth=1
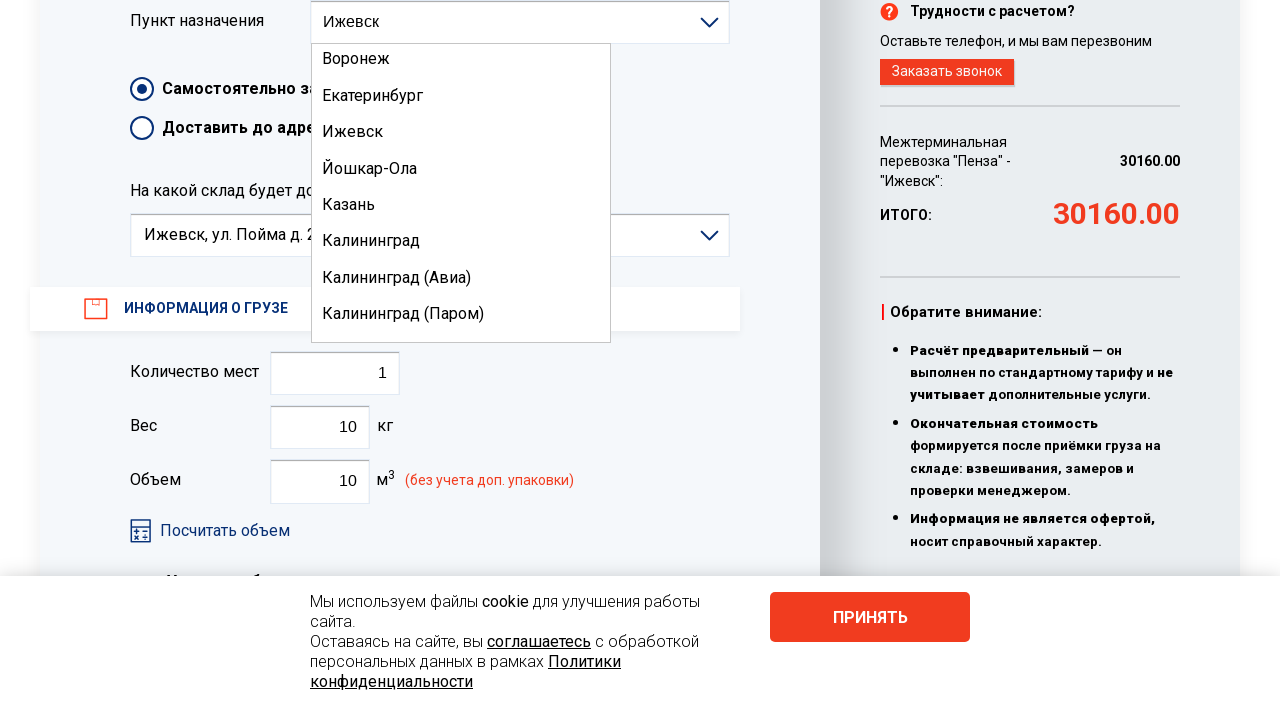

Total sum element loaded, shipping cost calculated
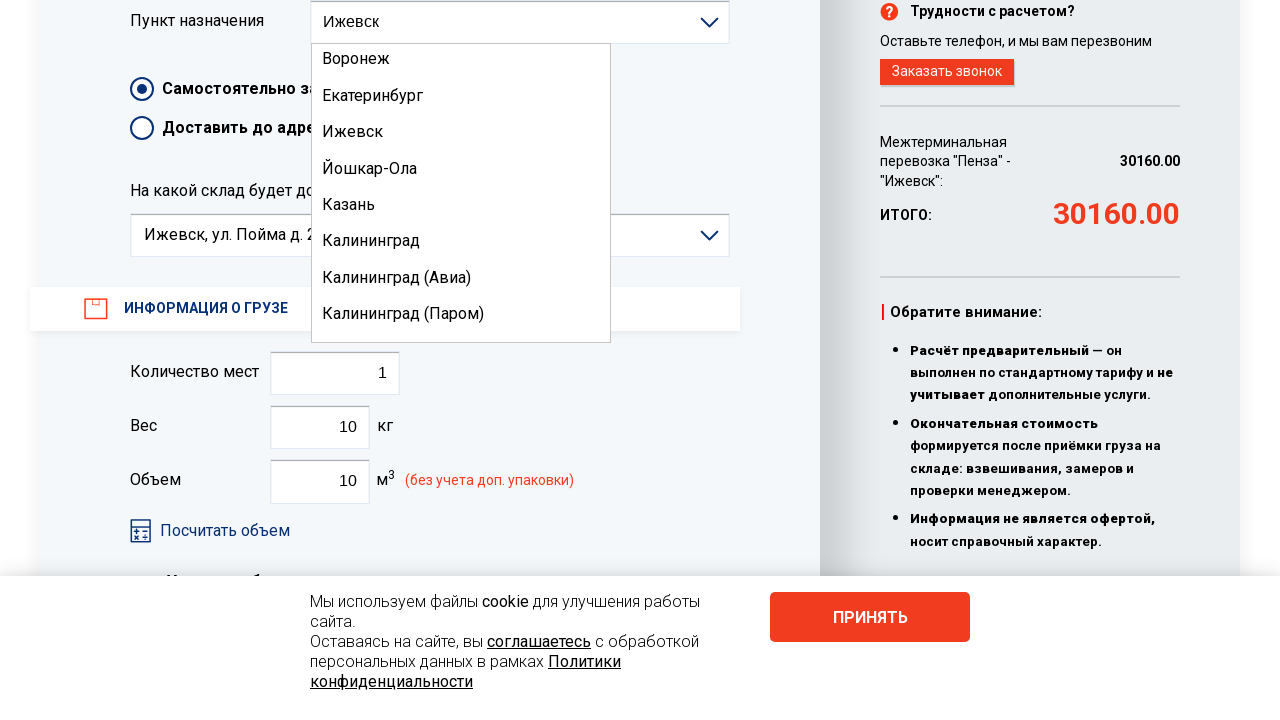

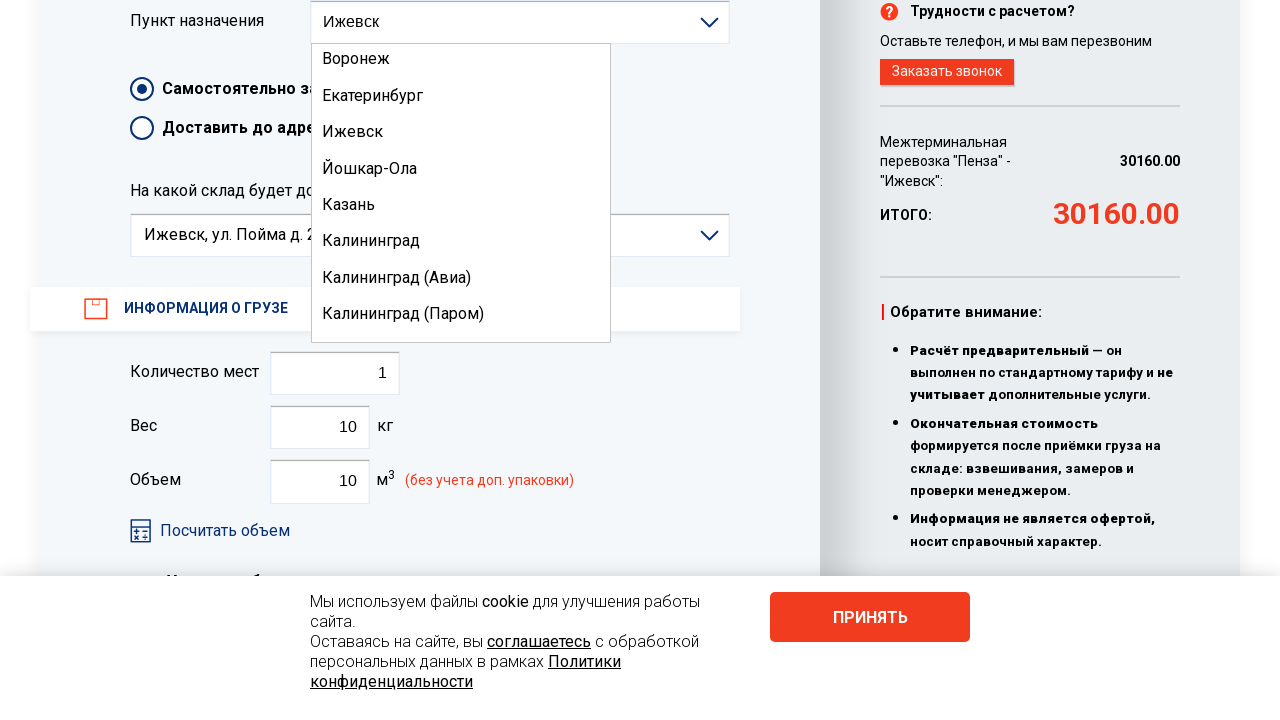